Tests multiple window handling by clicking a link that opens a new window, switching to the new window to read its content, then switching back to the parent window to read its content.

Starting URL: http://the-internet.herokuapp.com/

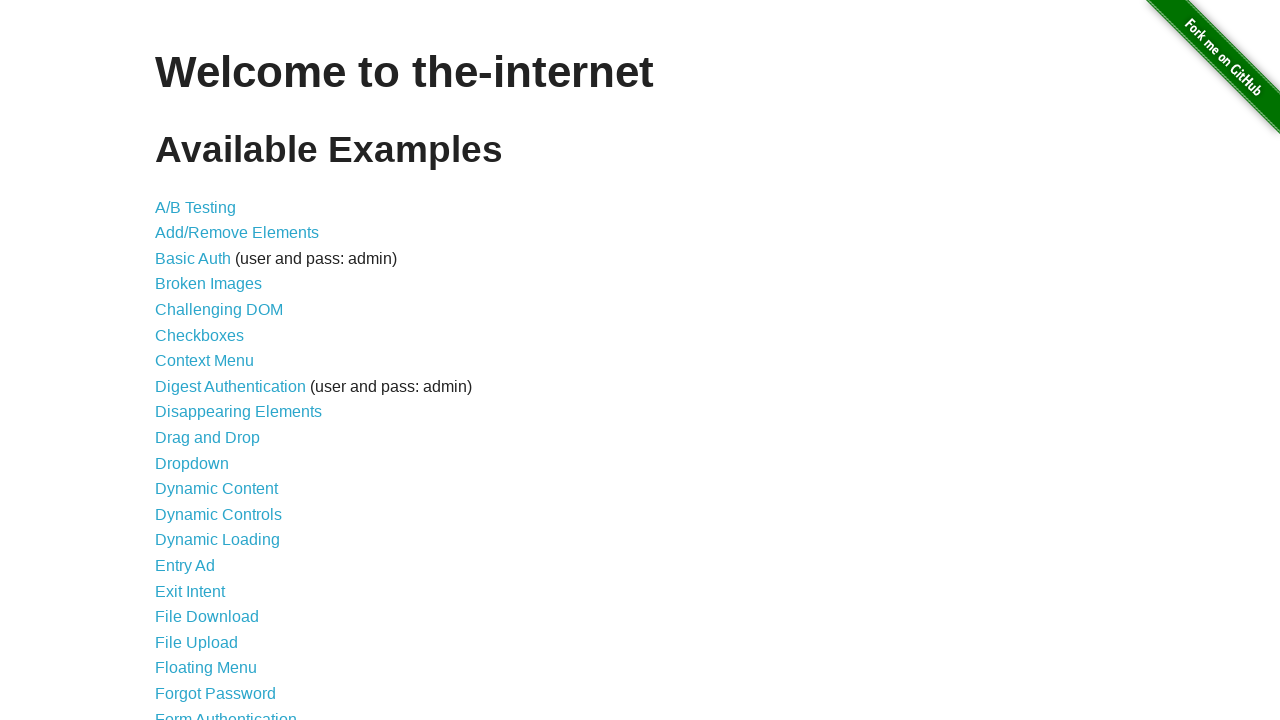

Clicked on 'Multiple Windows' link to navigate to the multiple windows test page at (218, 369) on text=Multiple Windows
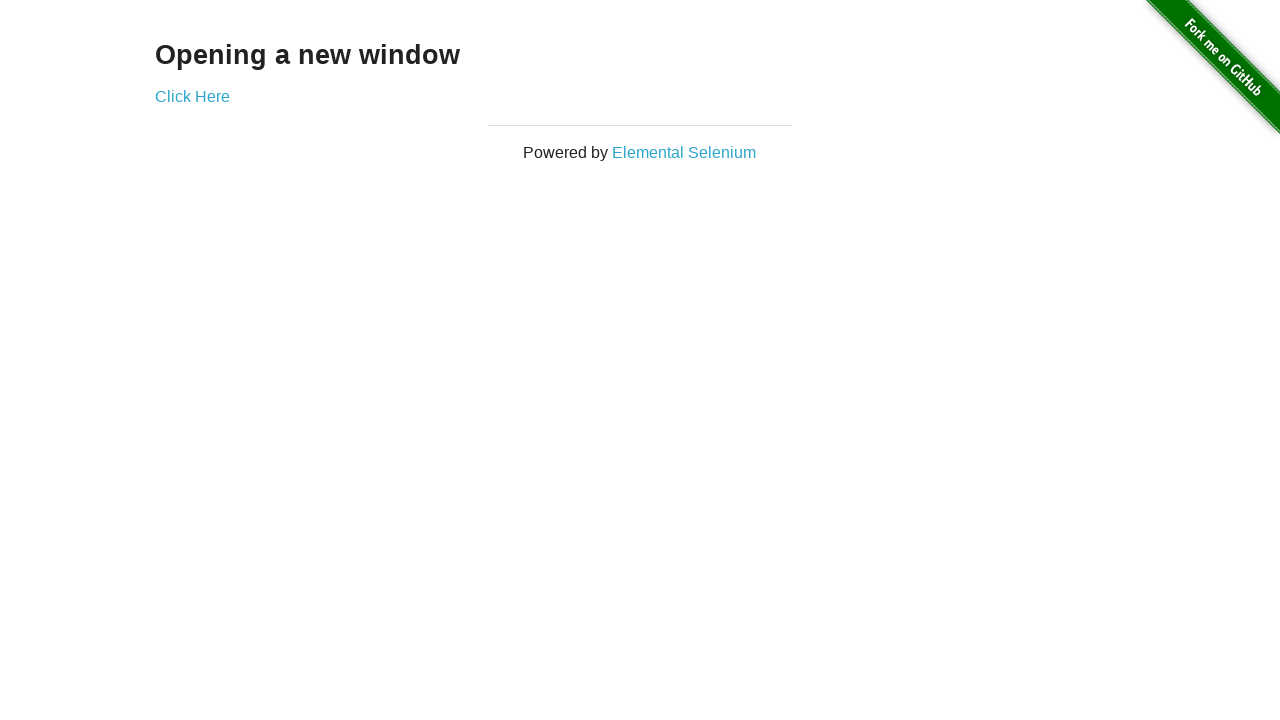

Clicked link that opens a new window at (192, 96) on a[href*='windows']
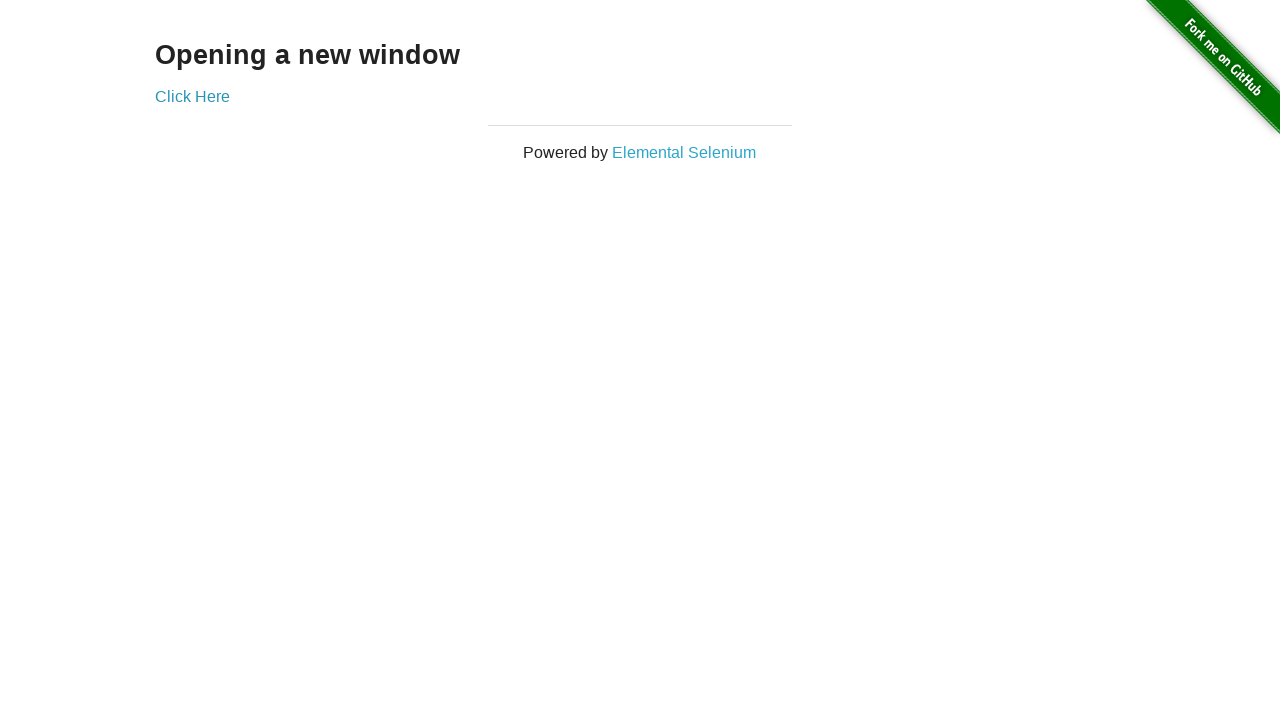

Captured reference to new window
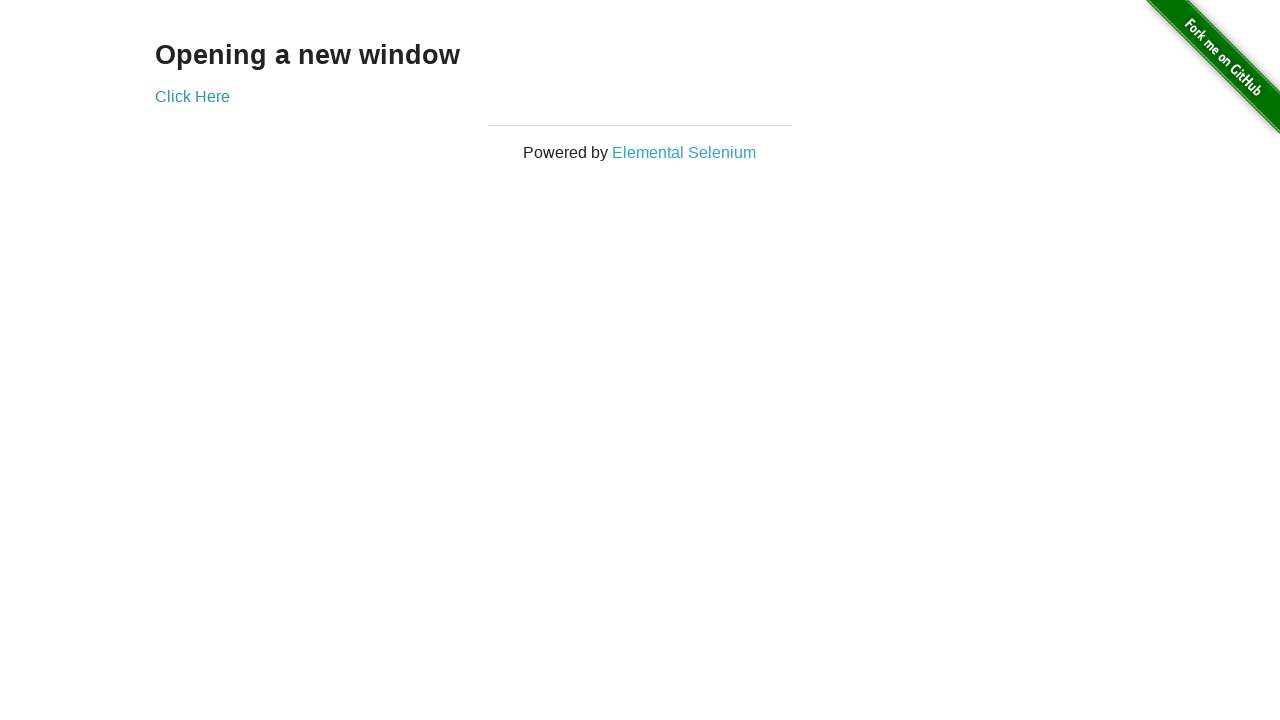

Waited for heading element to load in new window
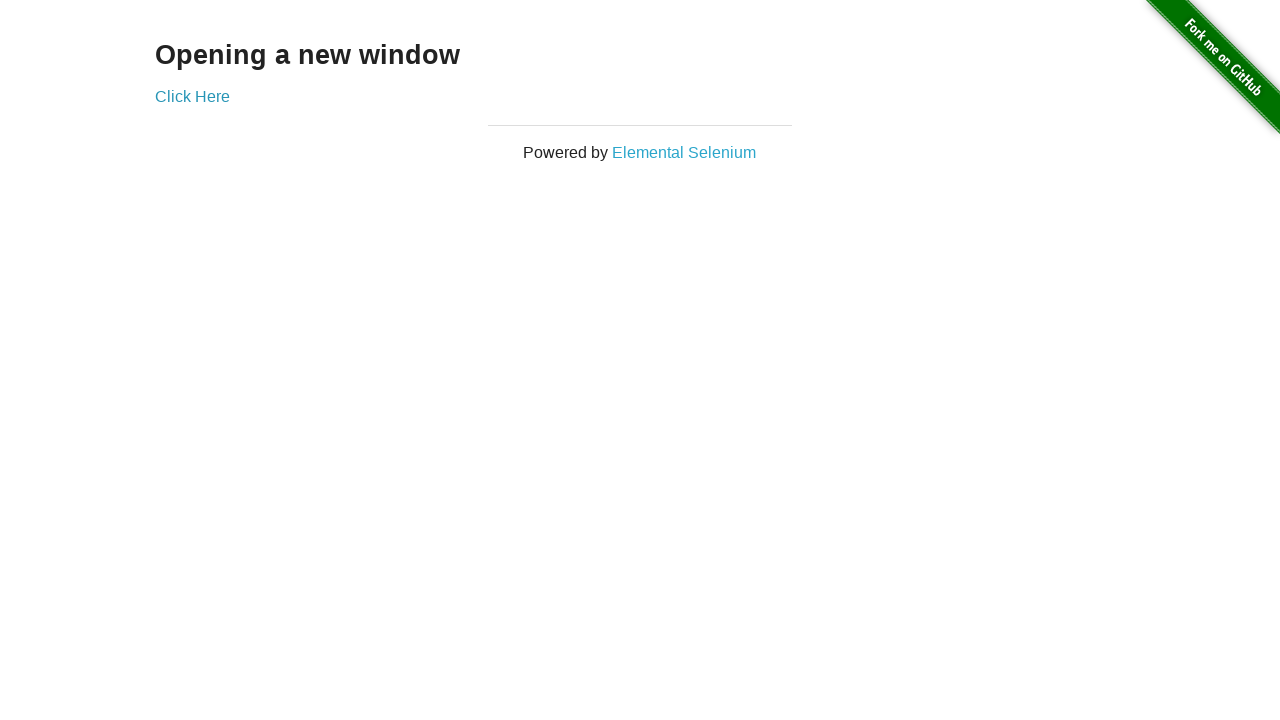

Read heading text from new window: 'New Window'
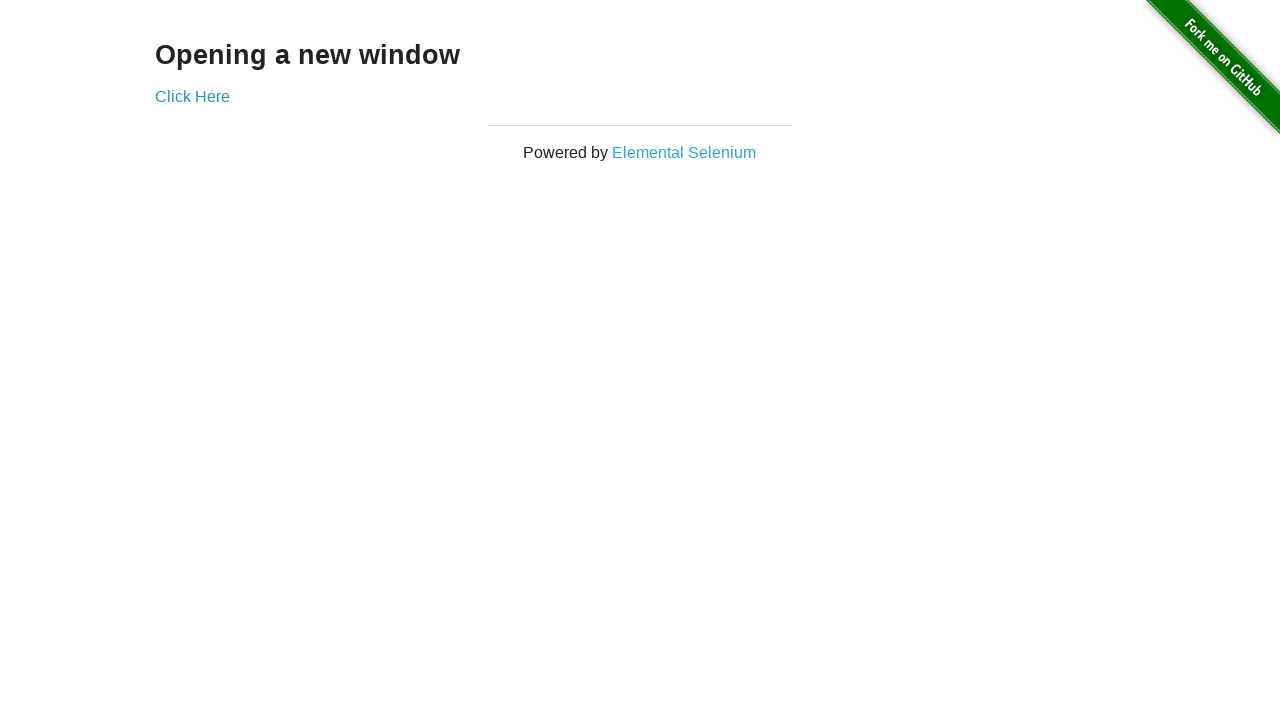

Read heading text from parent window: 'Opening a new window'
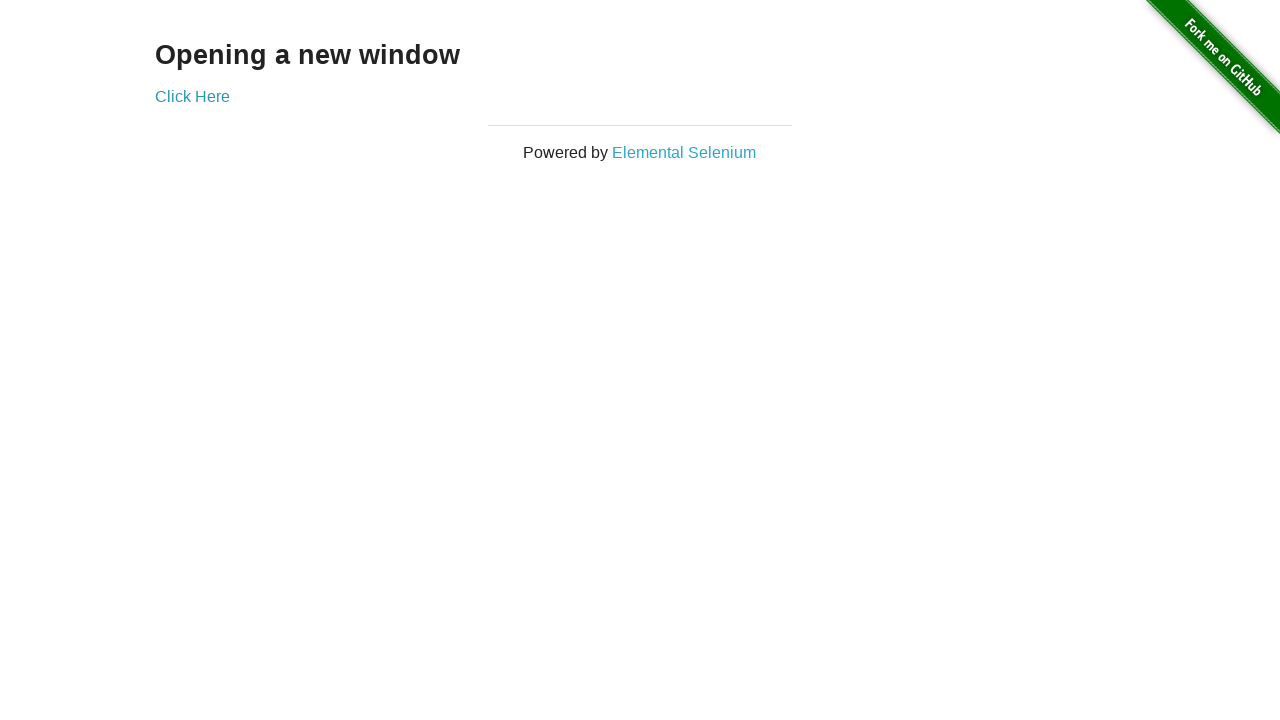

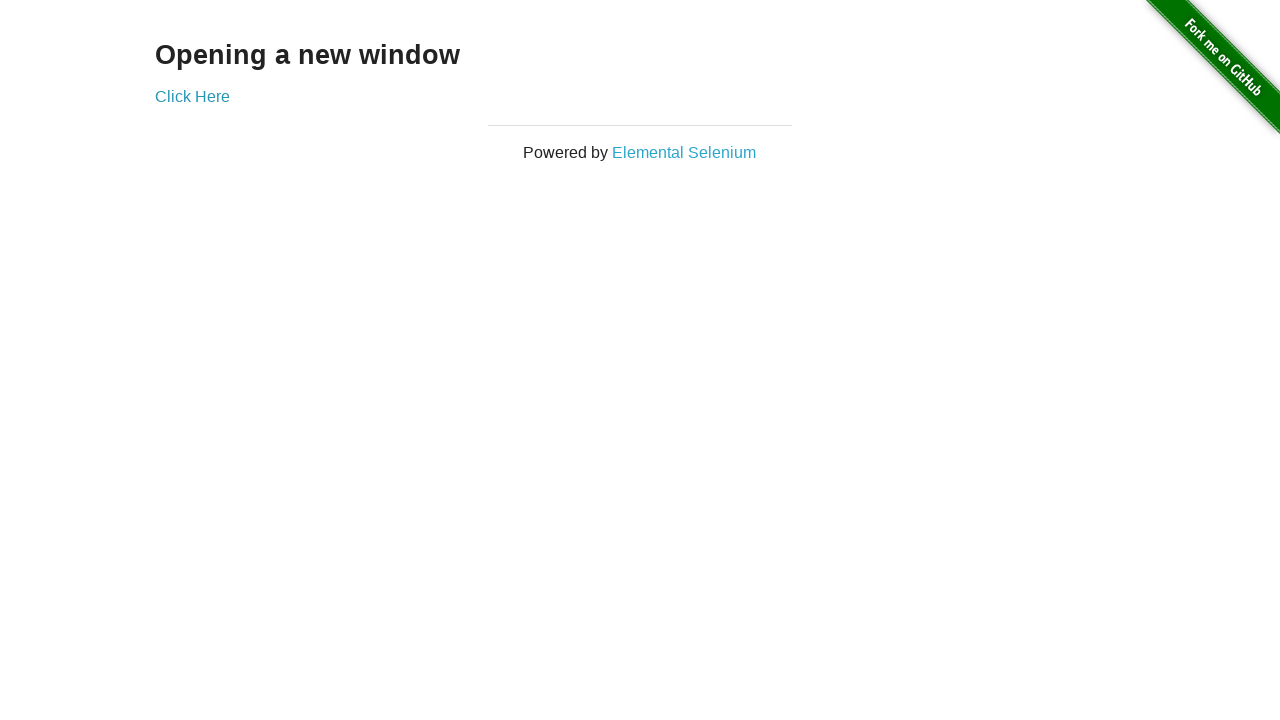